Tests confirm alert functionality by entering a name and clicking the Confirm button

Starting URL: https://rahulshettyacademy.com/AutomationPractice/

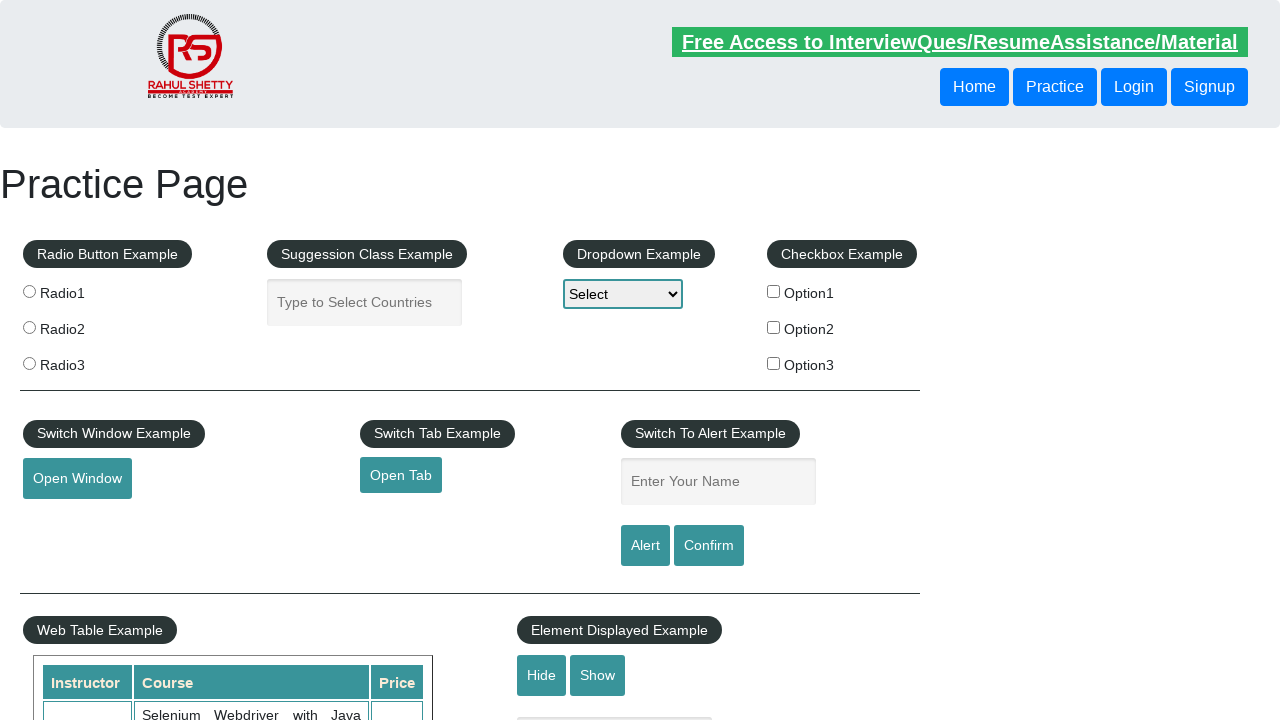

Entered 'Batman' in the name input field on input[placeholder="Enter Your Name"]
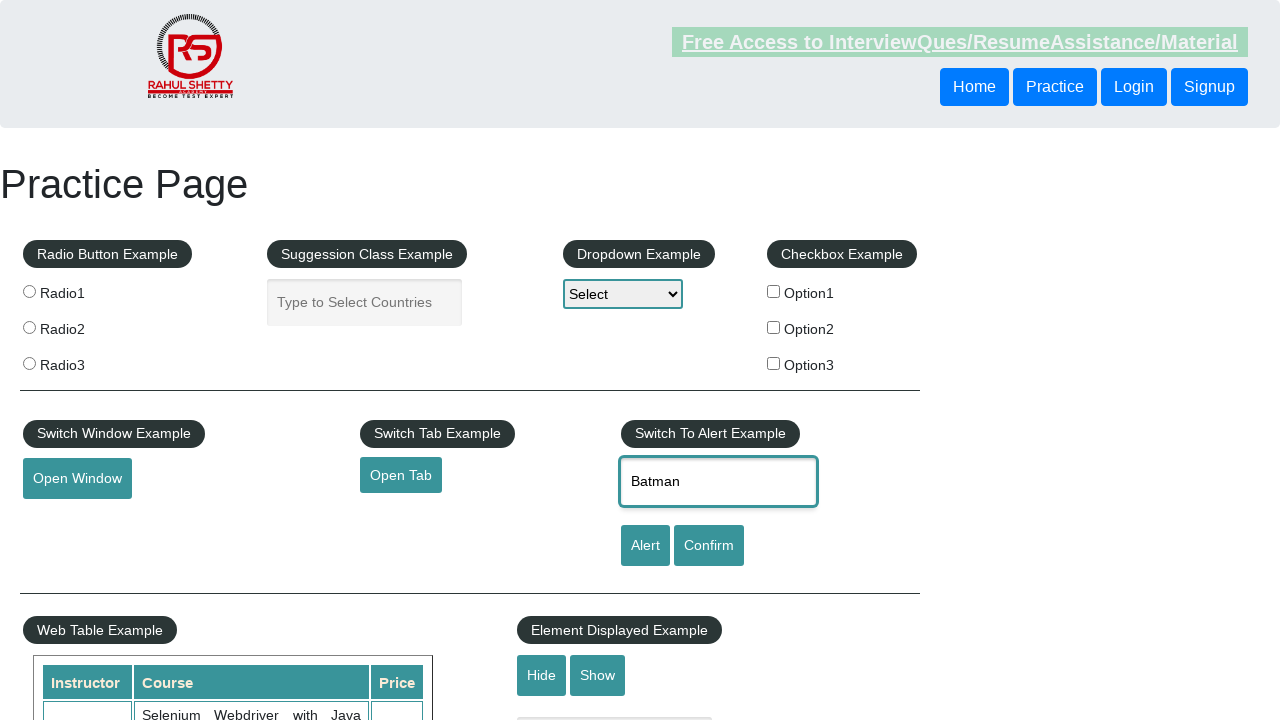

Set up dialog handler to accept alert
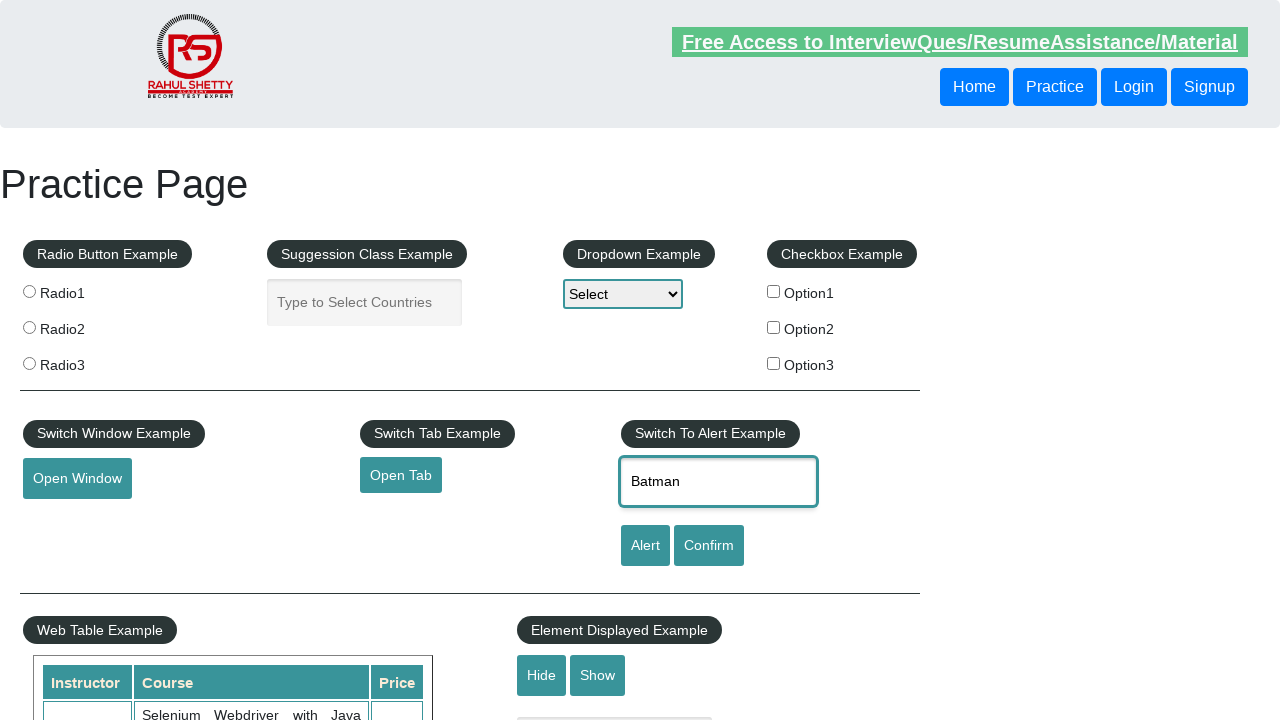

Clicked the Confirm button to trigger alert at (709, 546) on input[value="Confirm"]
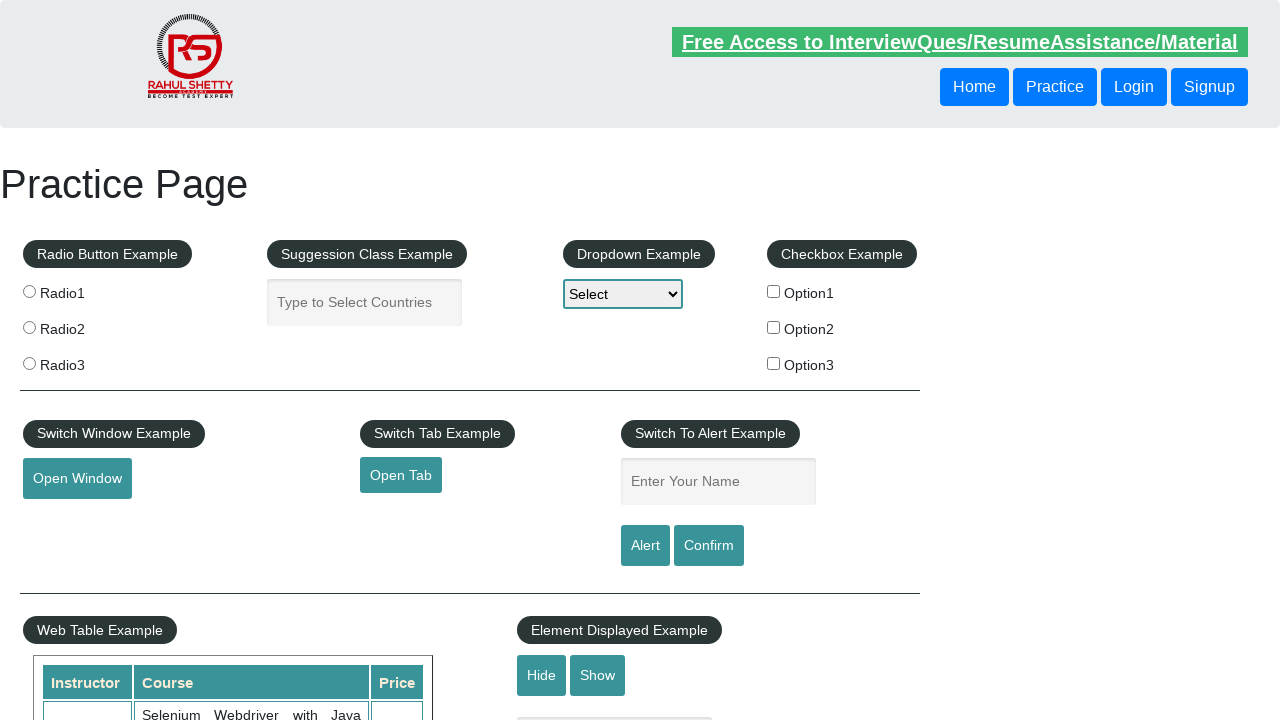

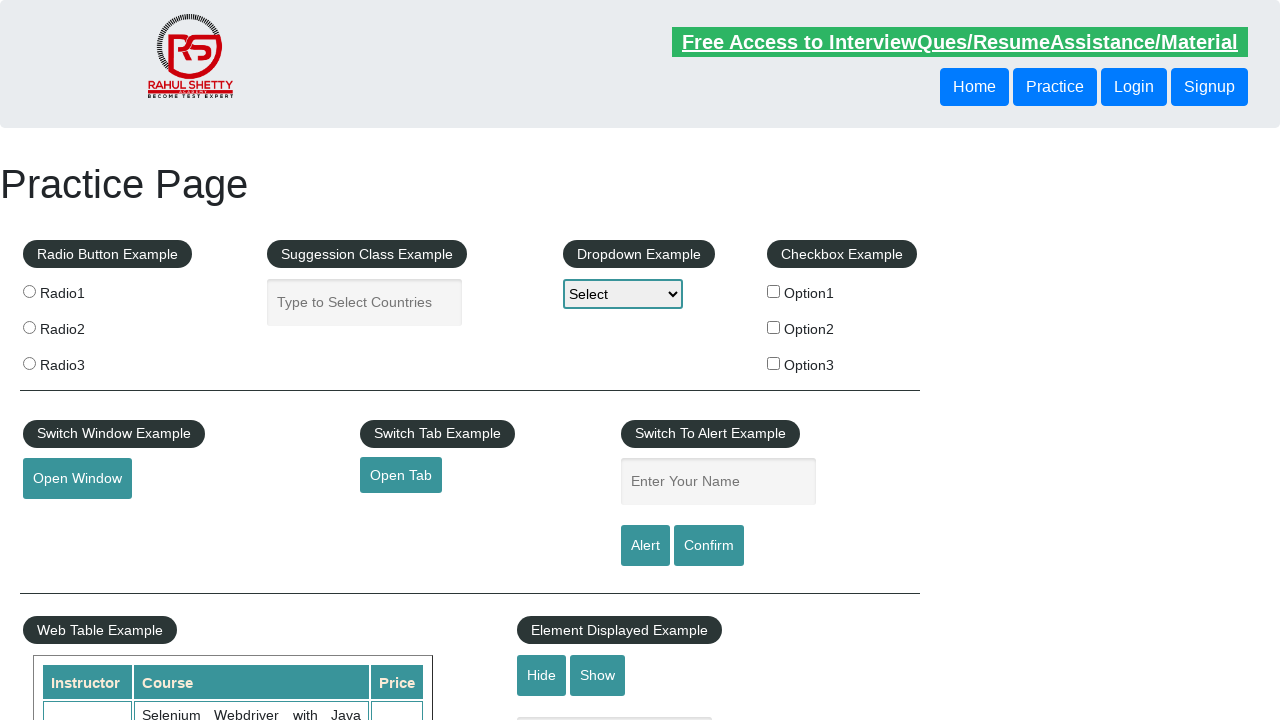